Navigates to Flipkart homepage and verifies the page loads by checking the page title and URL are accessible

Starting URL: https://www.flipkart.com/

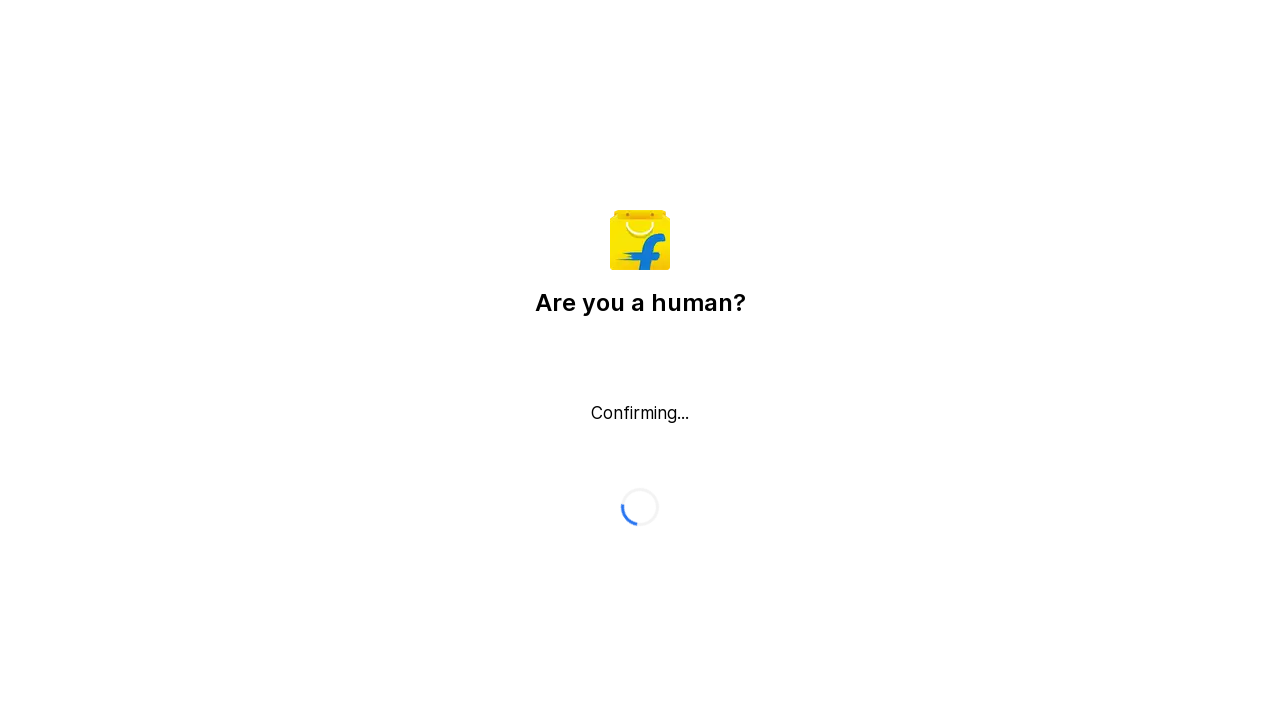

Waited for page to reach domcontentloaded state
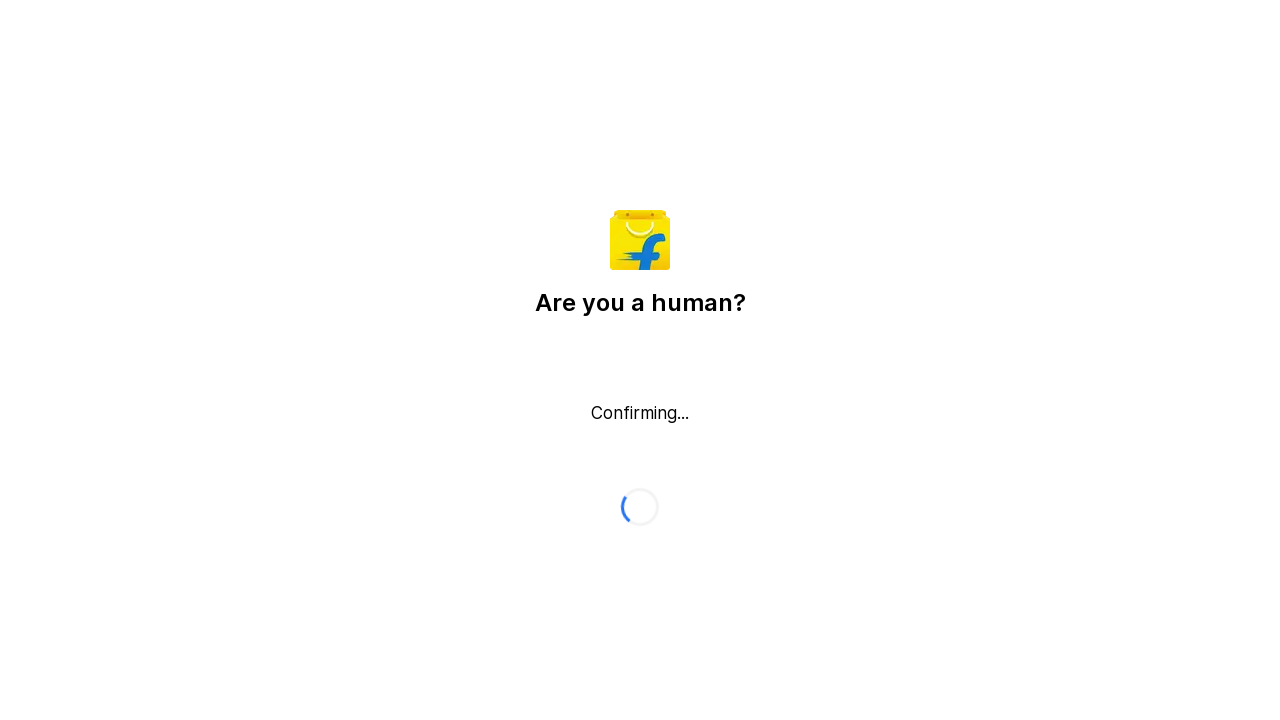

Retrieved current page URL: https://www.flipkart.com/
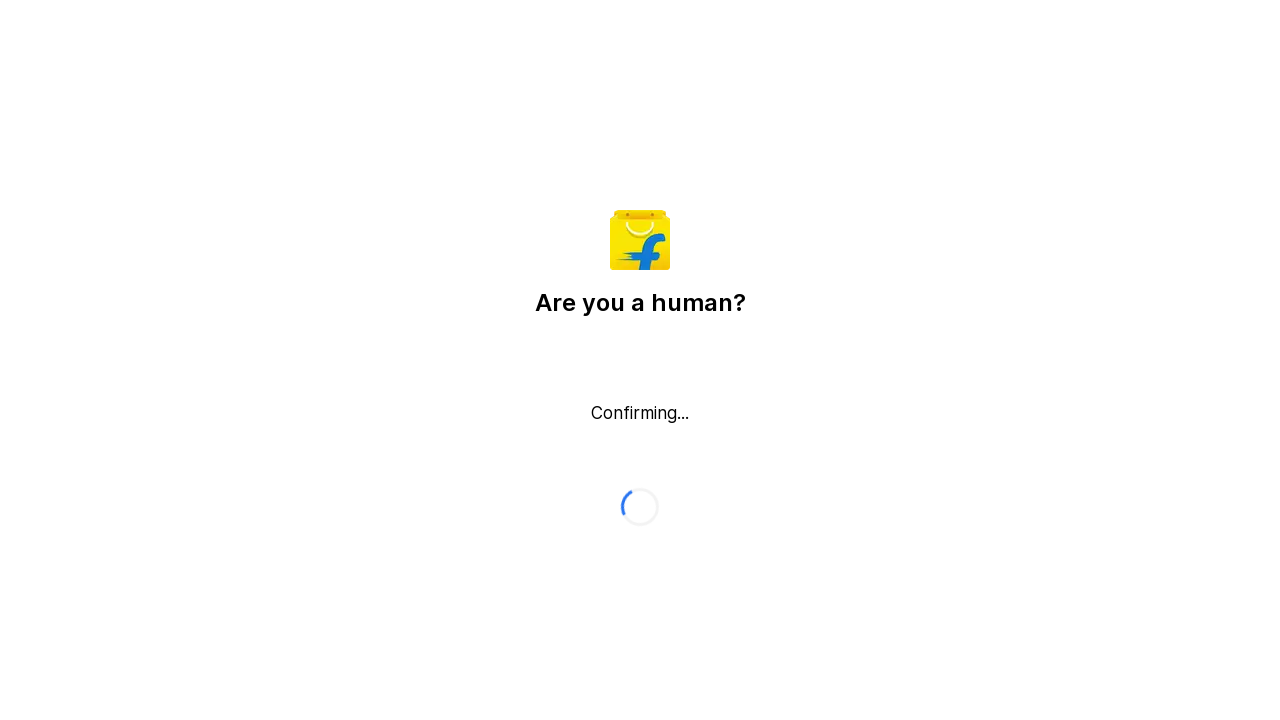

Retrieved page title: Flipkart reCAPTCHA
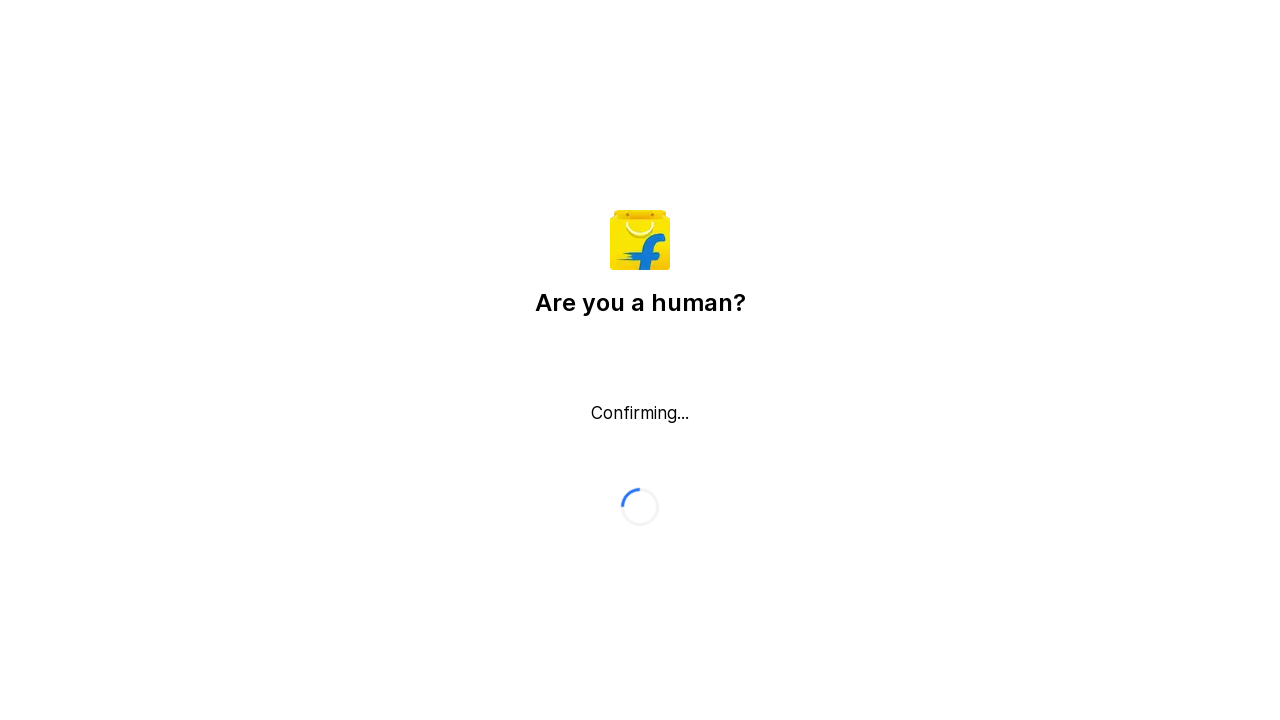

Verified body element is visible - main content loaded
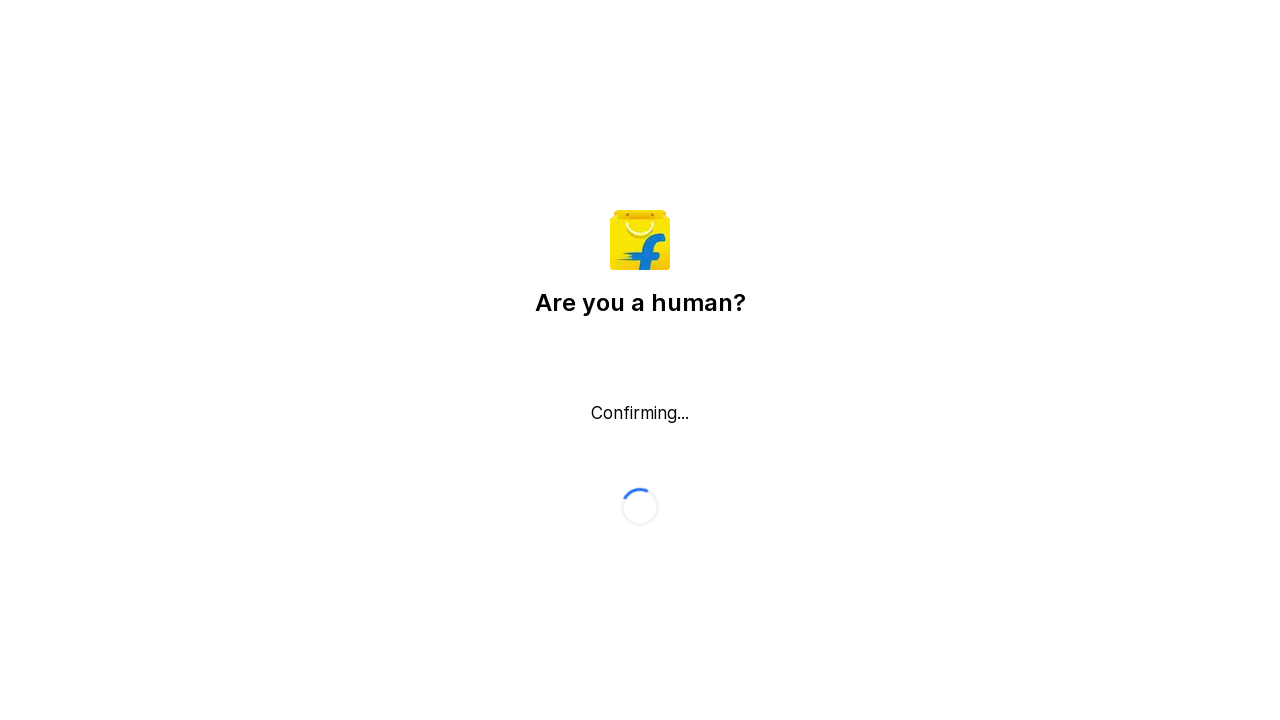

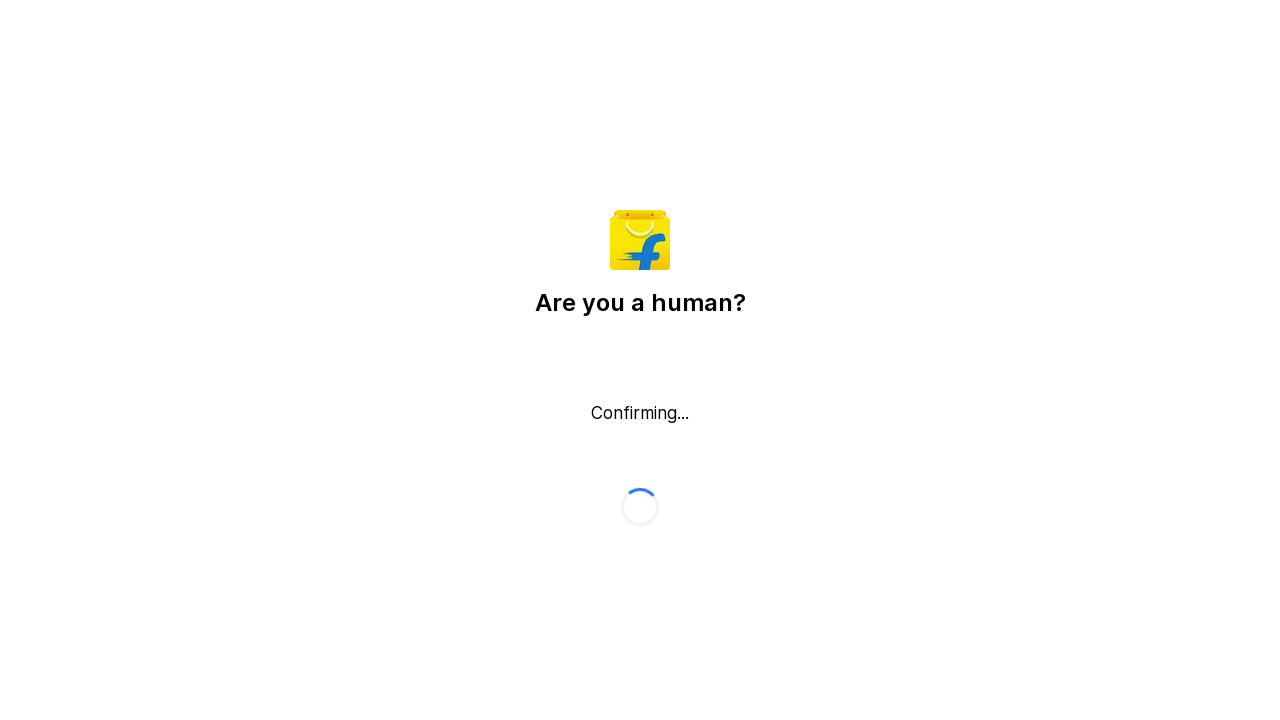